Tests prompt dialog handling by clicking a button that triggers a prompt, verifying default value, and entering a custom name

Starting URL: https://testautomationpractice.blogspot.com/

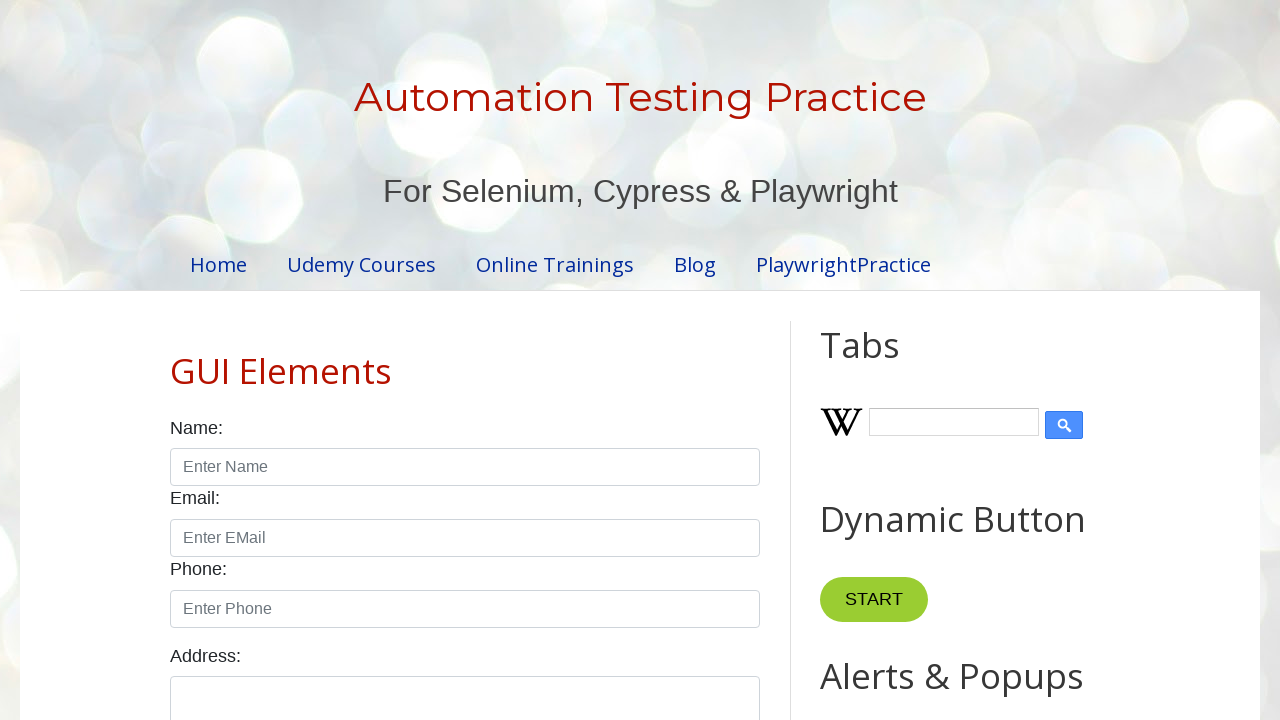

Set up dialog event handler for prompt dialogs
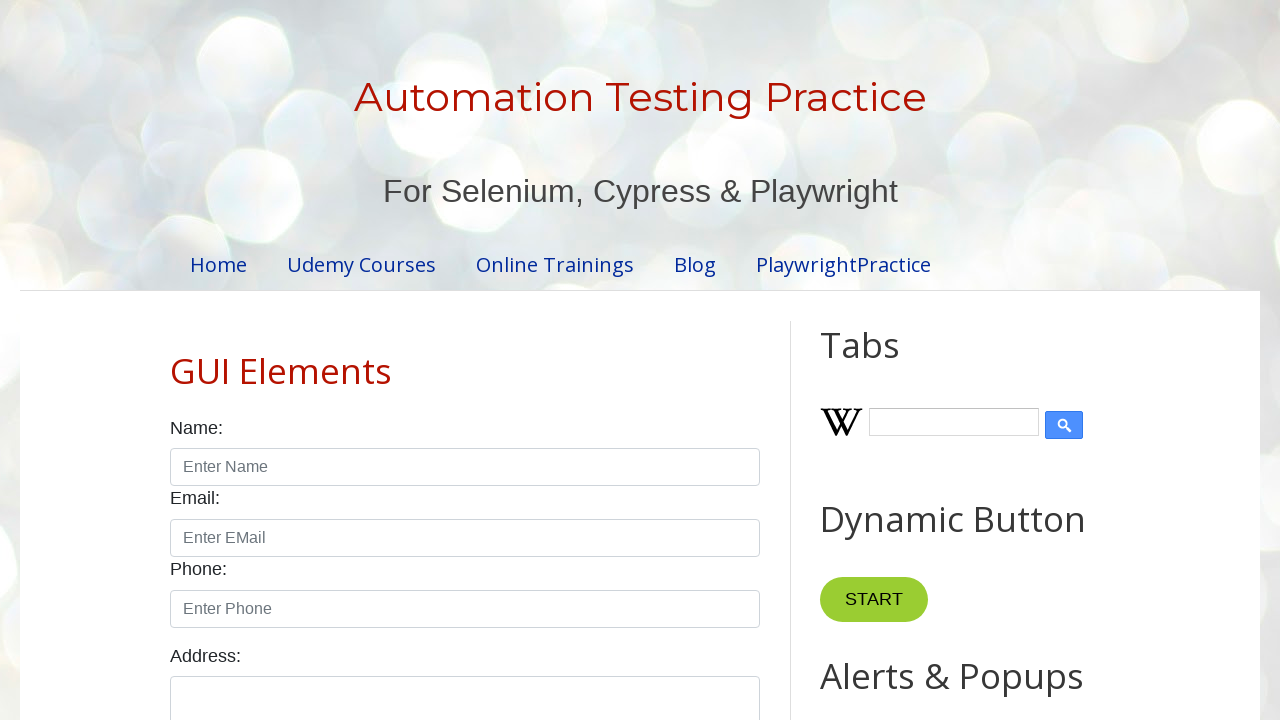

Clicked button to trigger prompt dialog at (890, 360) on button[onclick='myFunctionPrompt()']
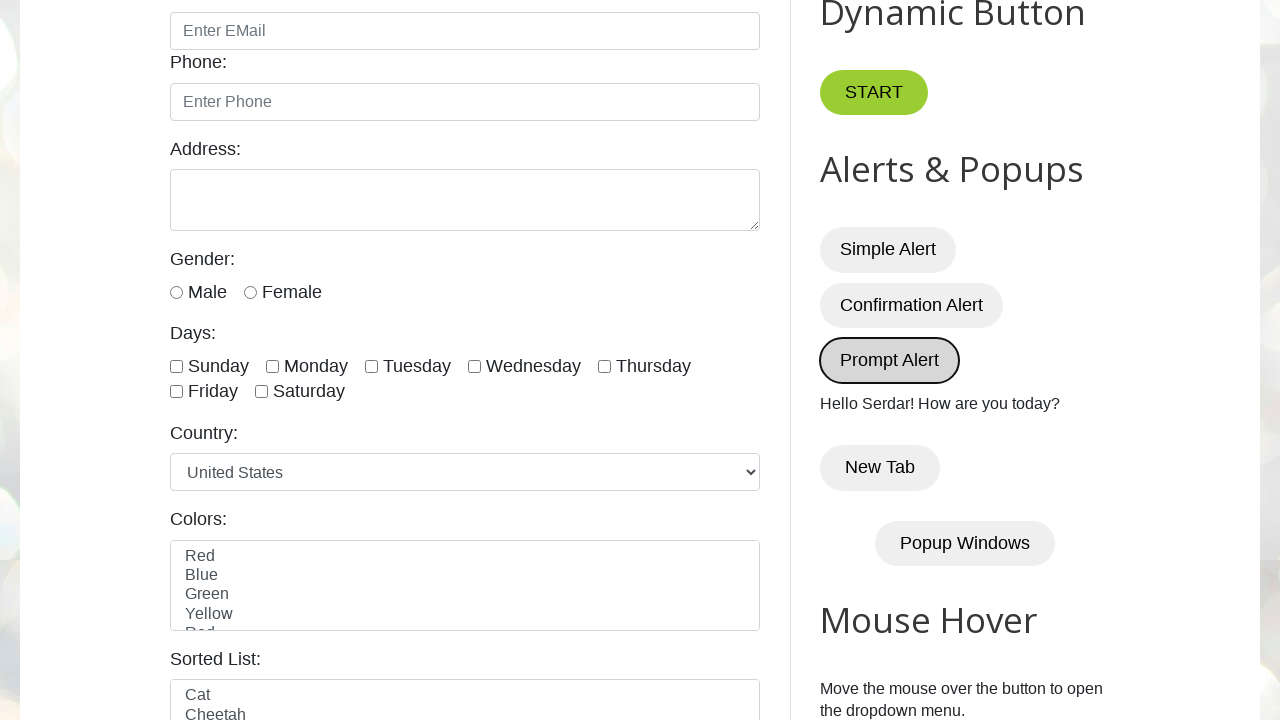

Waited for dialog to be processed
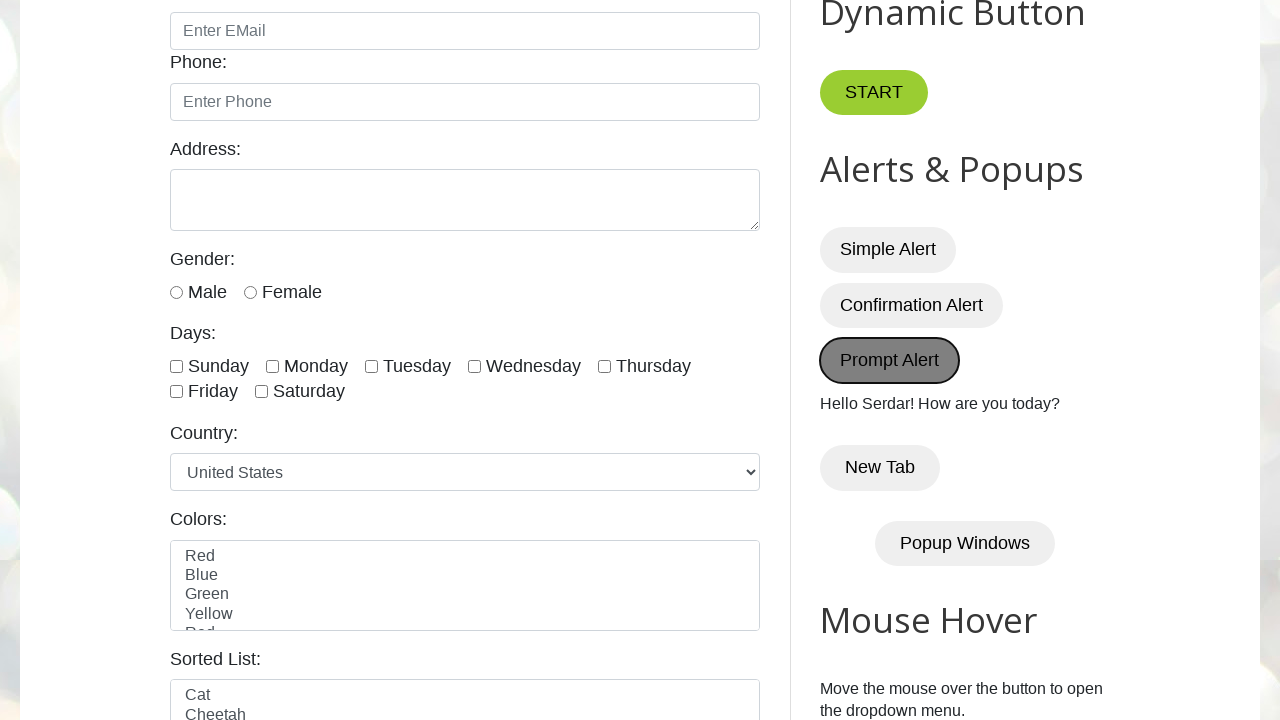

Verified default value contains 'Harry Potter'
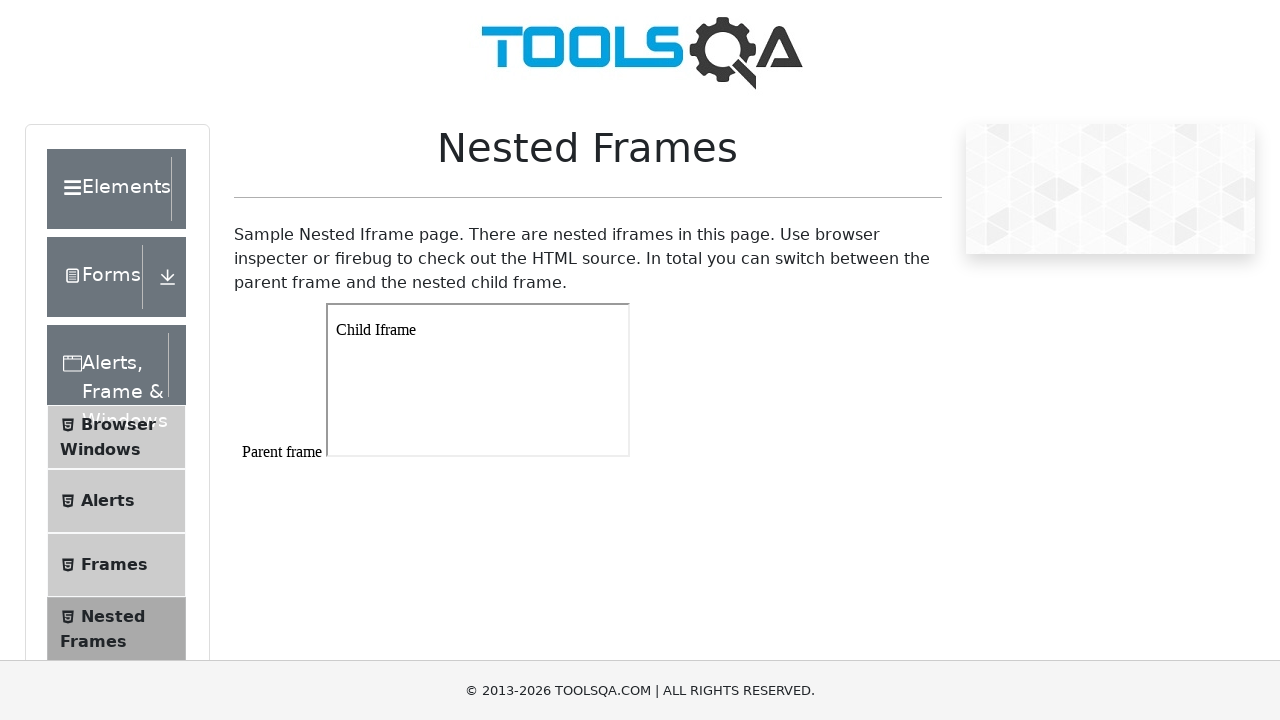

Accepted prompt dialog with custom value 'Serdar'
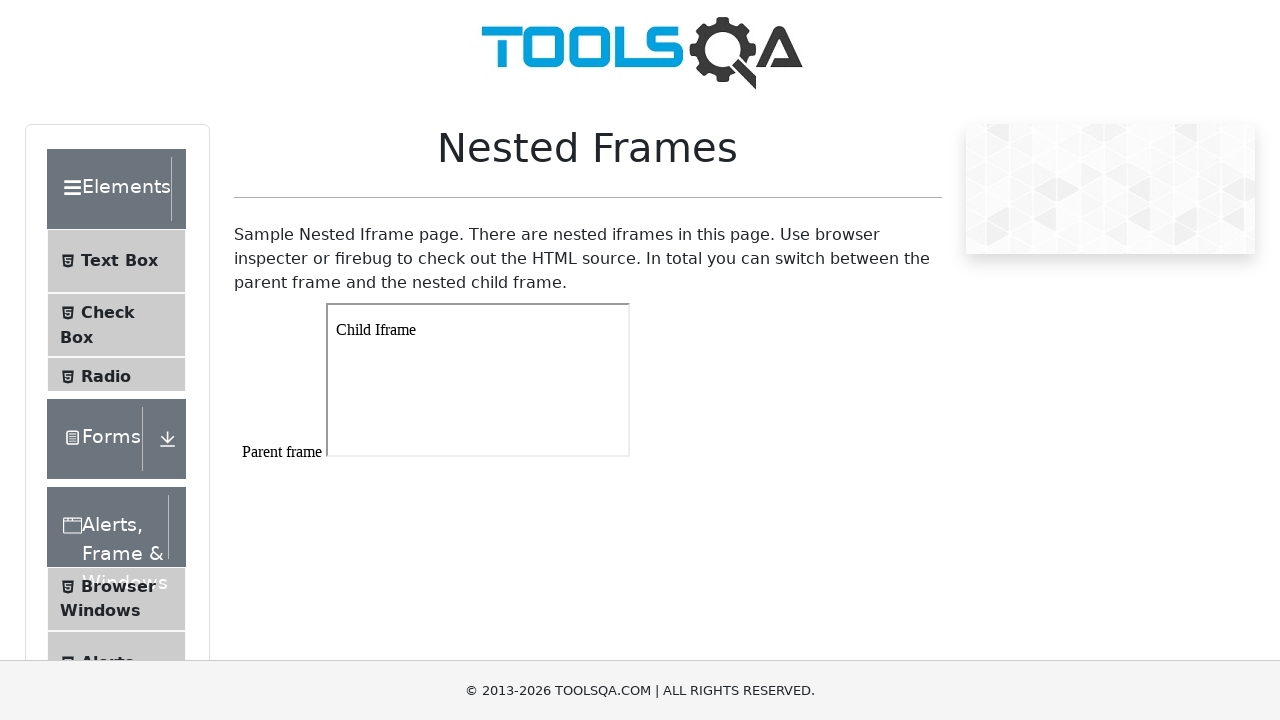

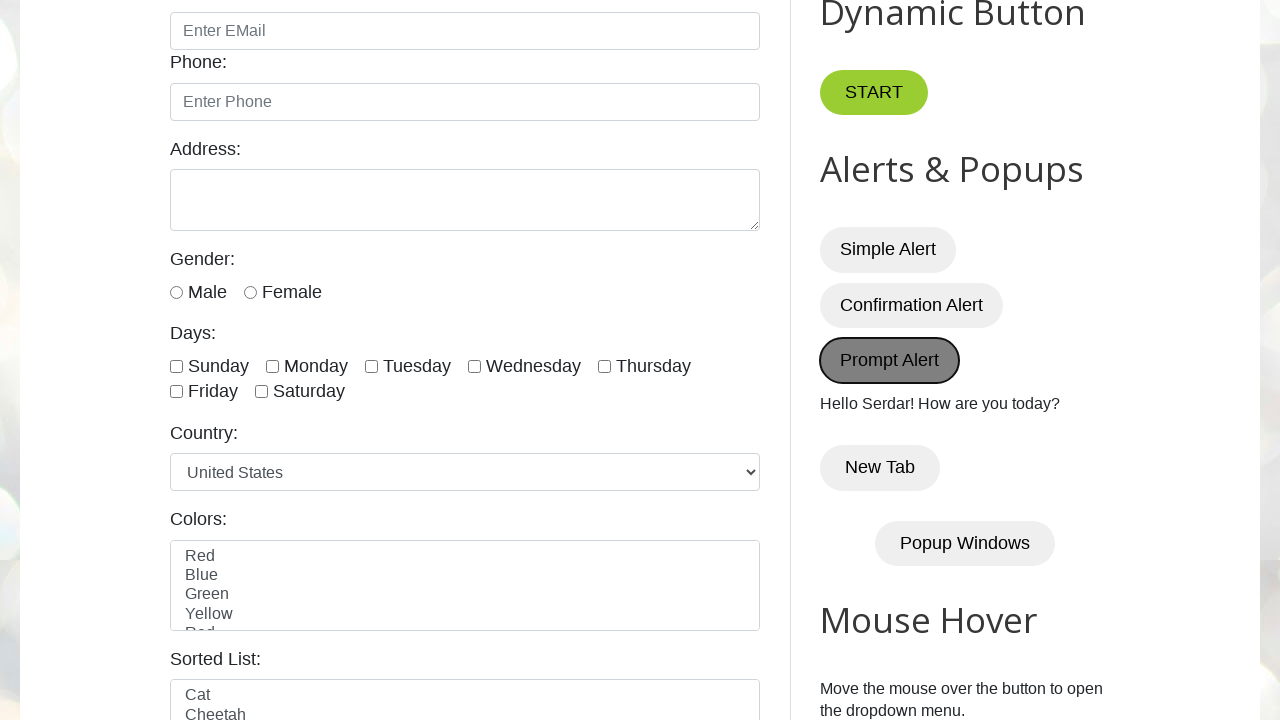